Tests cookie management functionality by adding, retrieving, and deleting cookies on Flipkart website

Starting URL: https://www.flipkart.com/

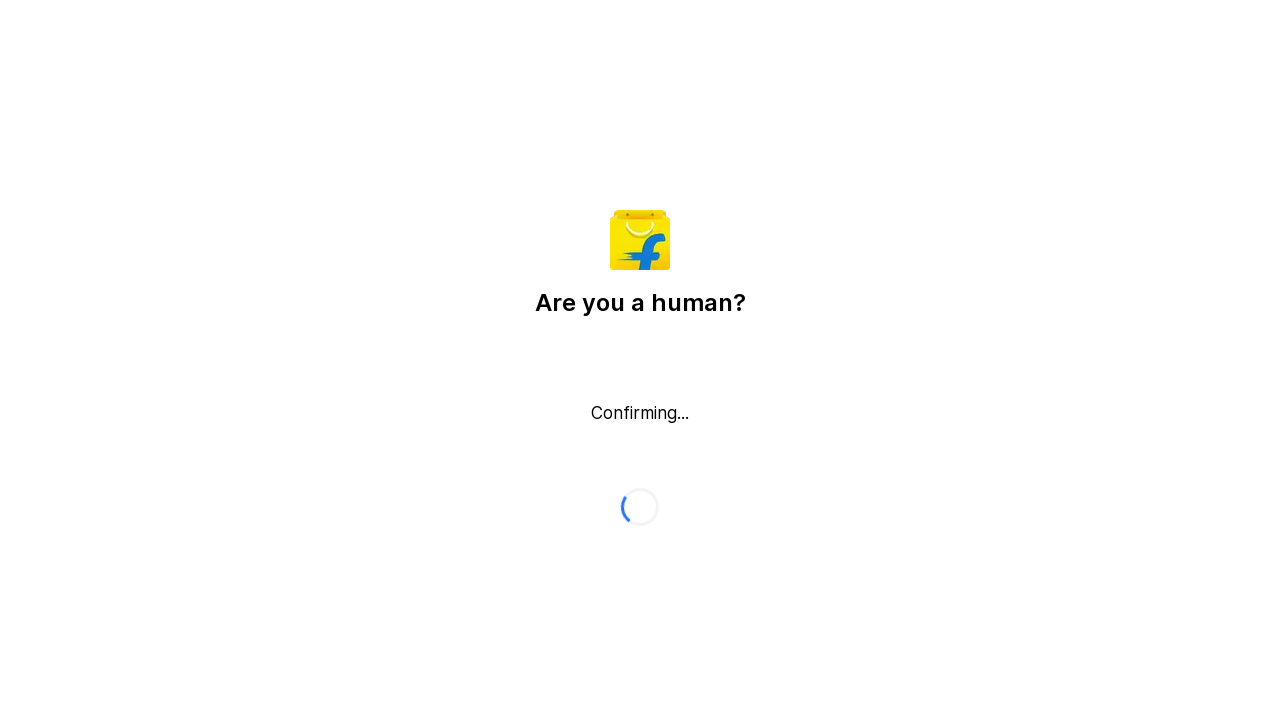

Retrieved initial cookies from Flipkart context
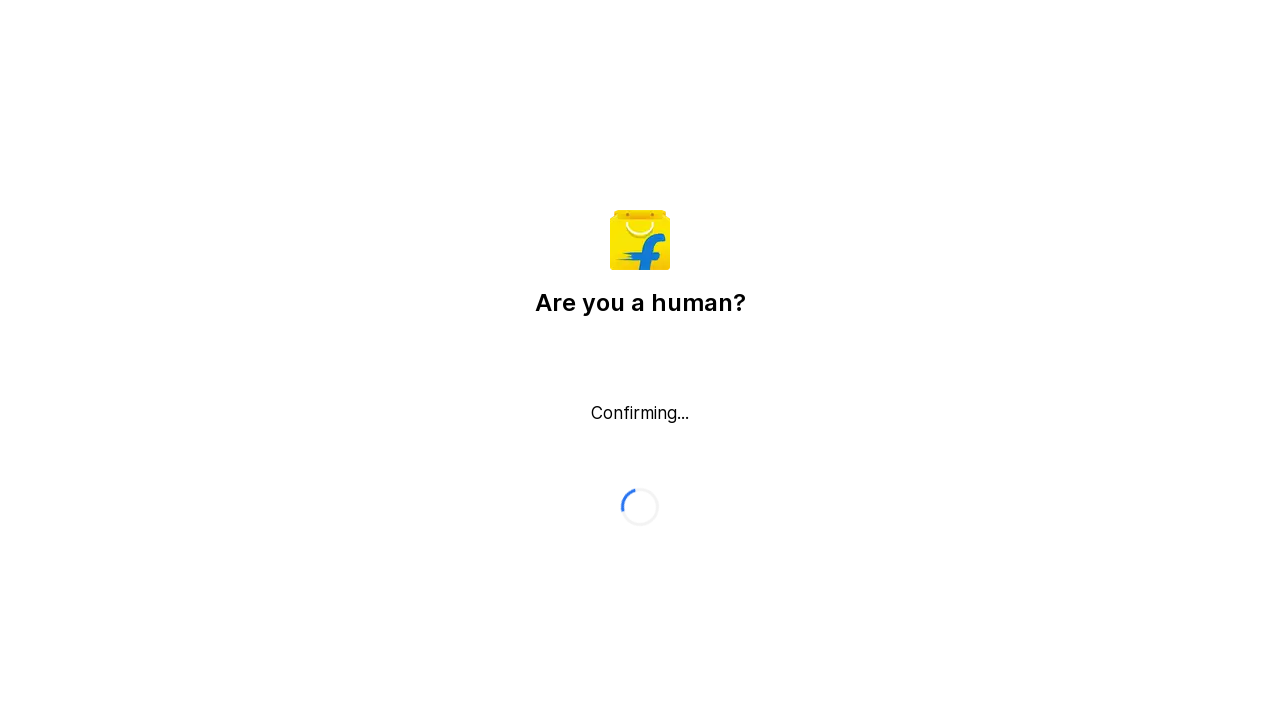

Added new test cookie 'testcookie' to Flipkart domain
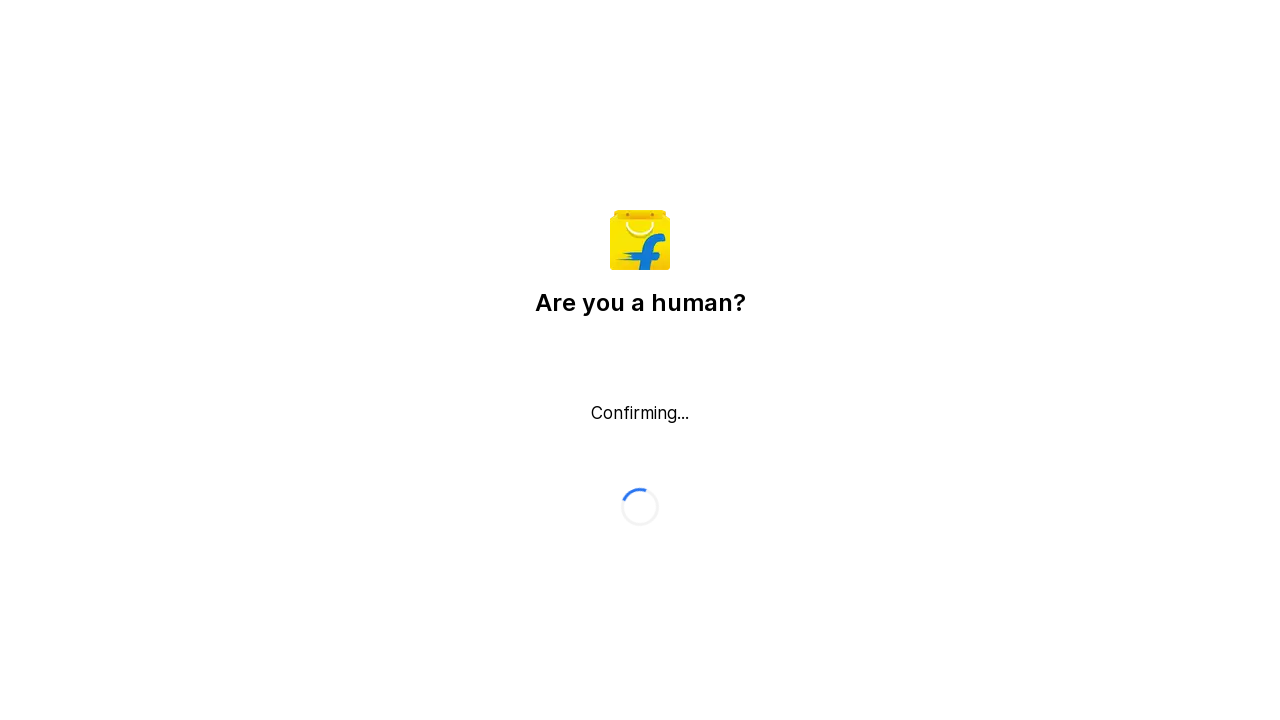

Retrieved cookies after adding new cookie
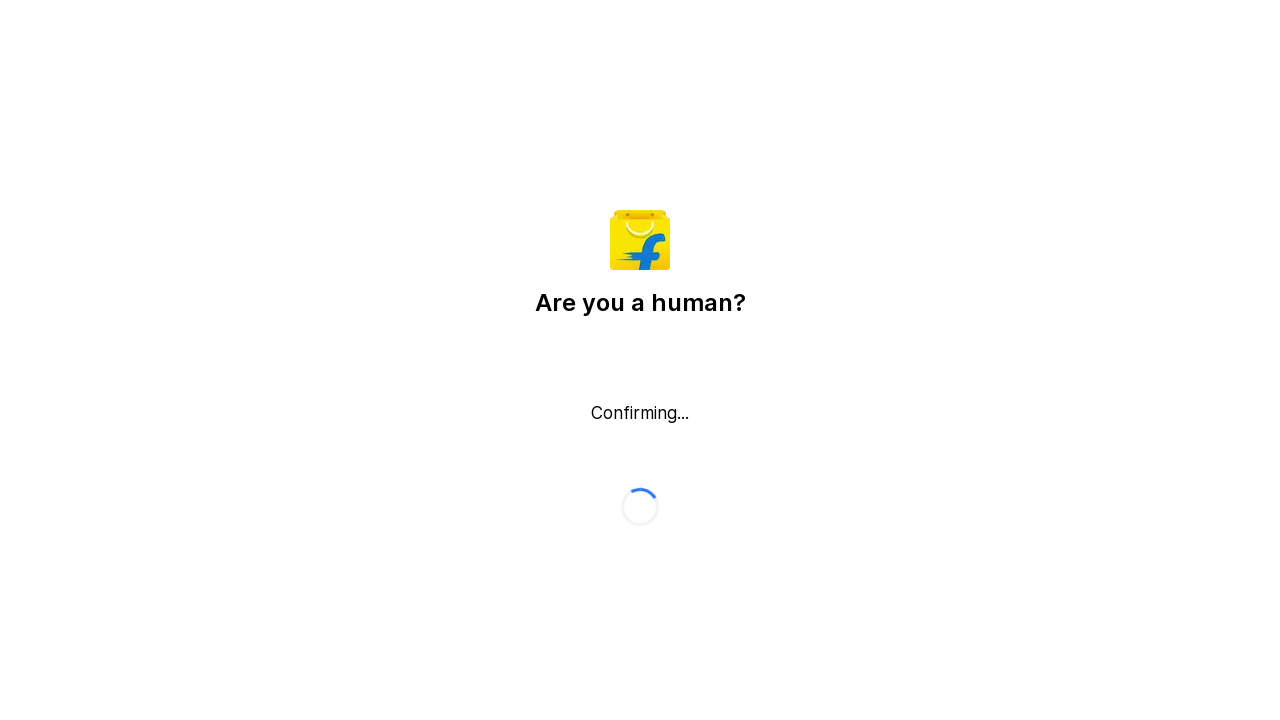

Printed all cookies to verify test cookie was added
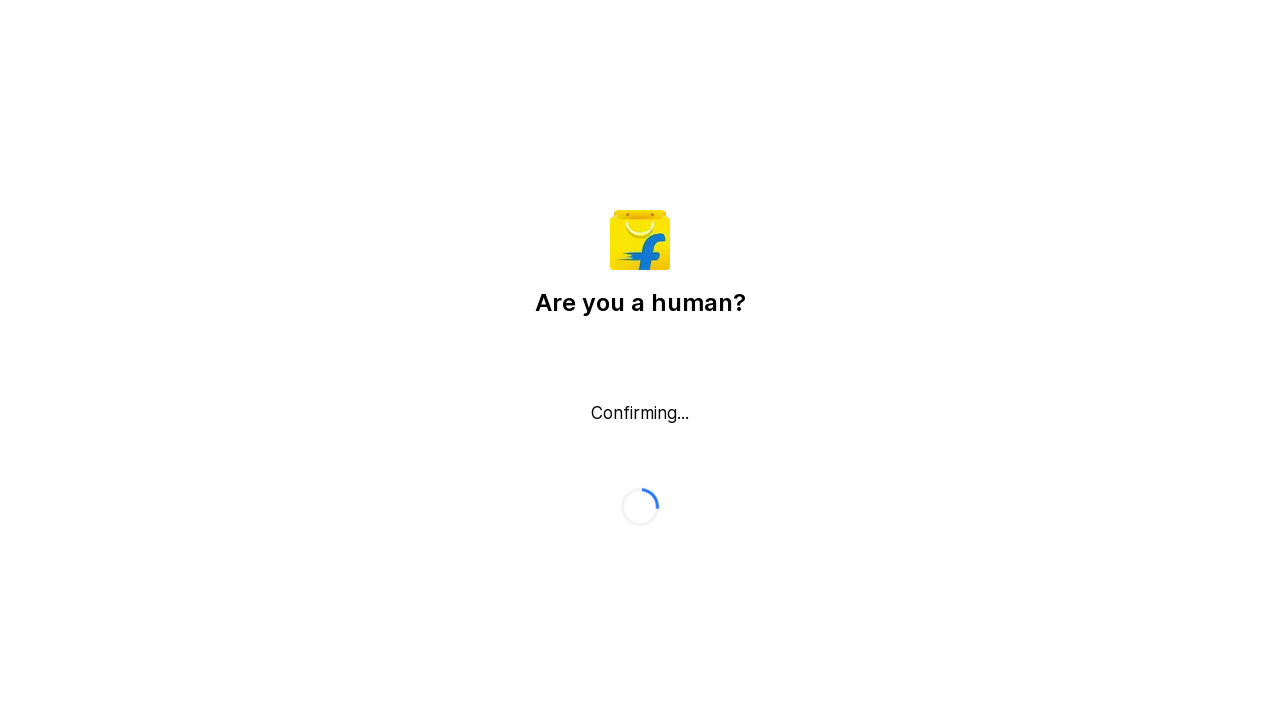

Expired the test cookie by setting expiration to 0
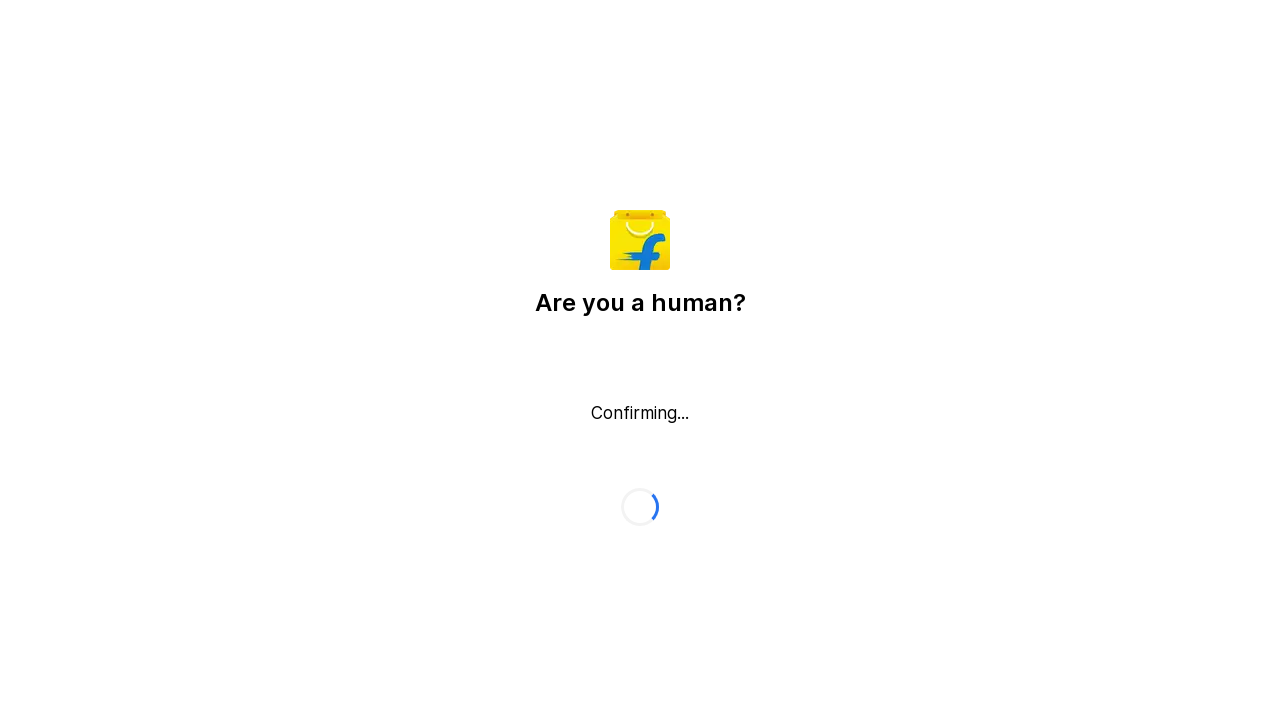

Cleared all cookies from context
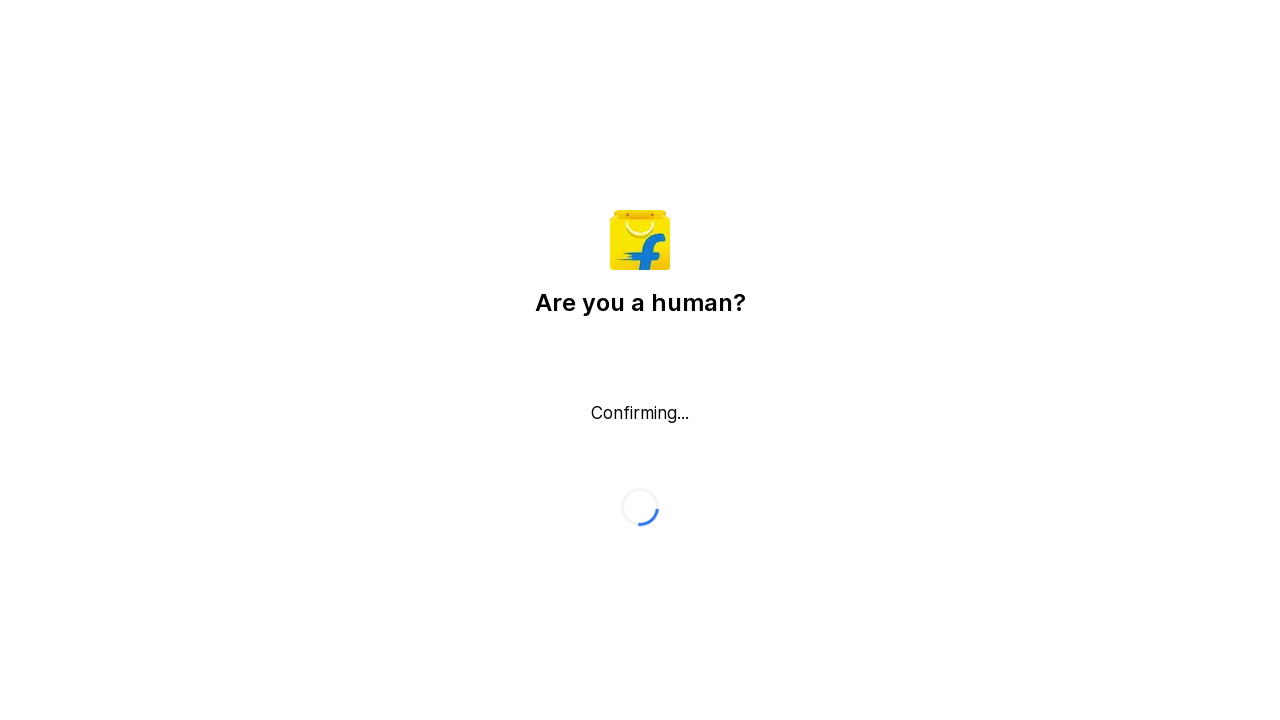

Retrieved cookies to verify all cookies were cleared
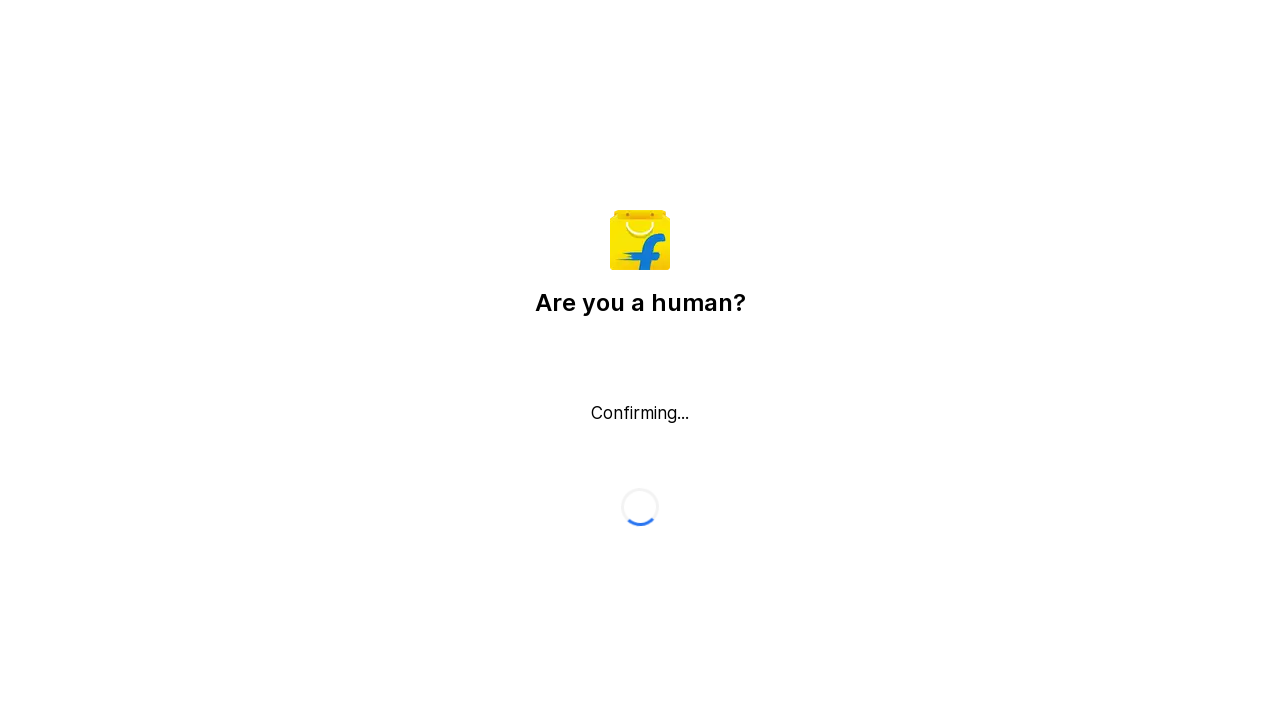

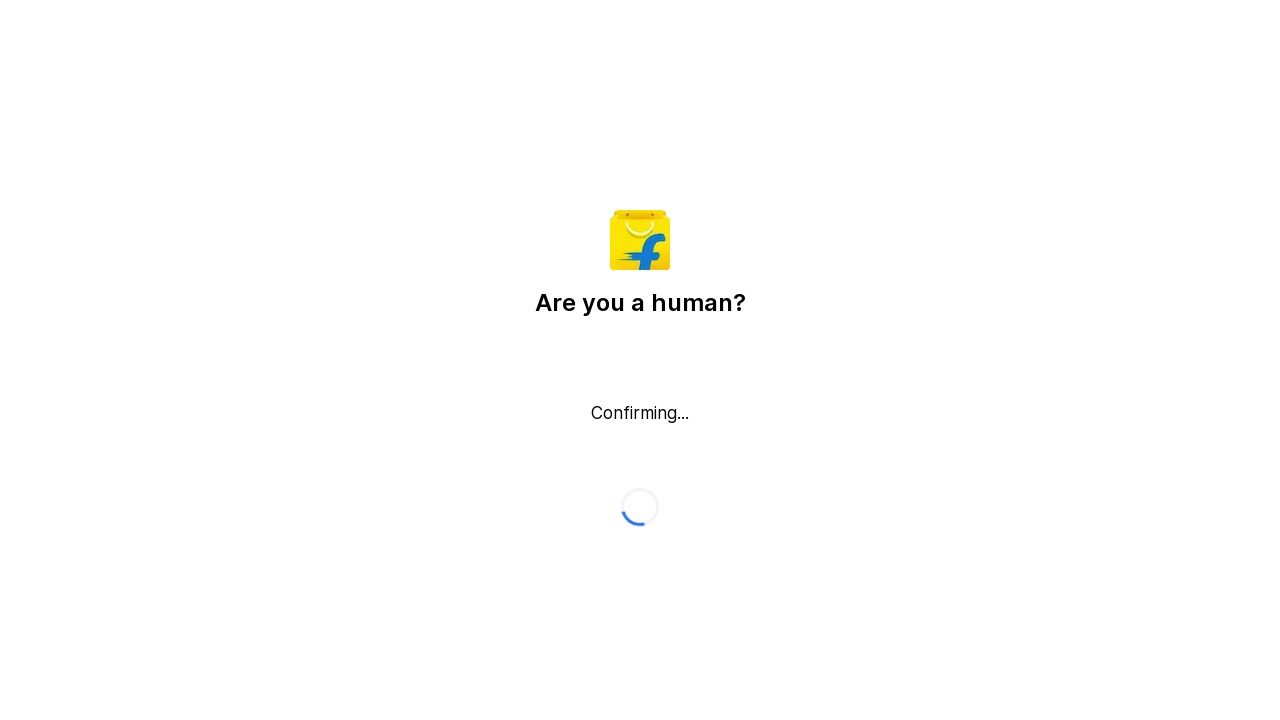